Tests file upload functionality by selecting a file and submitting the upload form, then verifies the upload confirmation

Starting URL: https://the-internet.herokuapp.com/upload

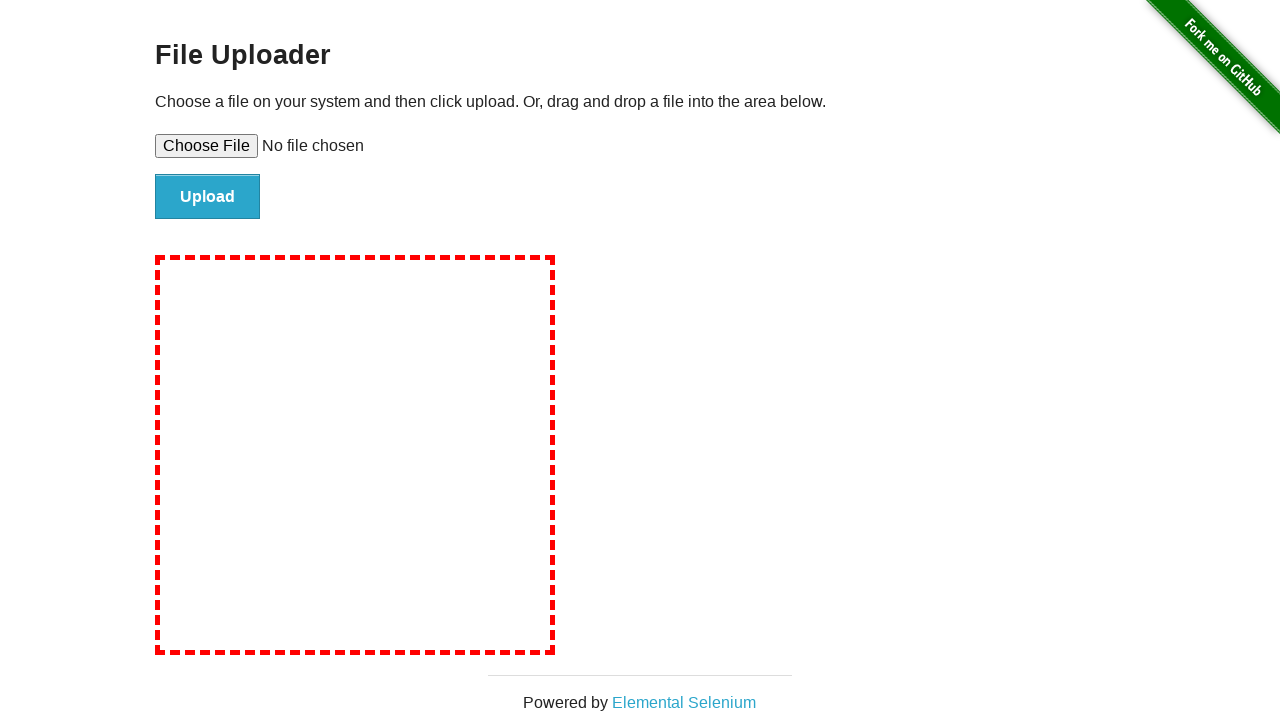

Created temporary test file for upload
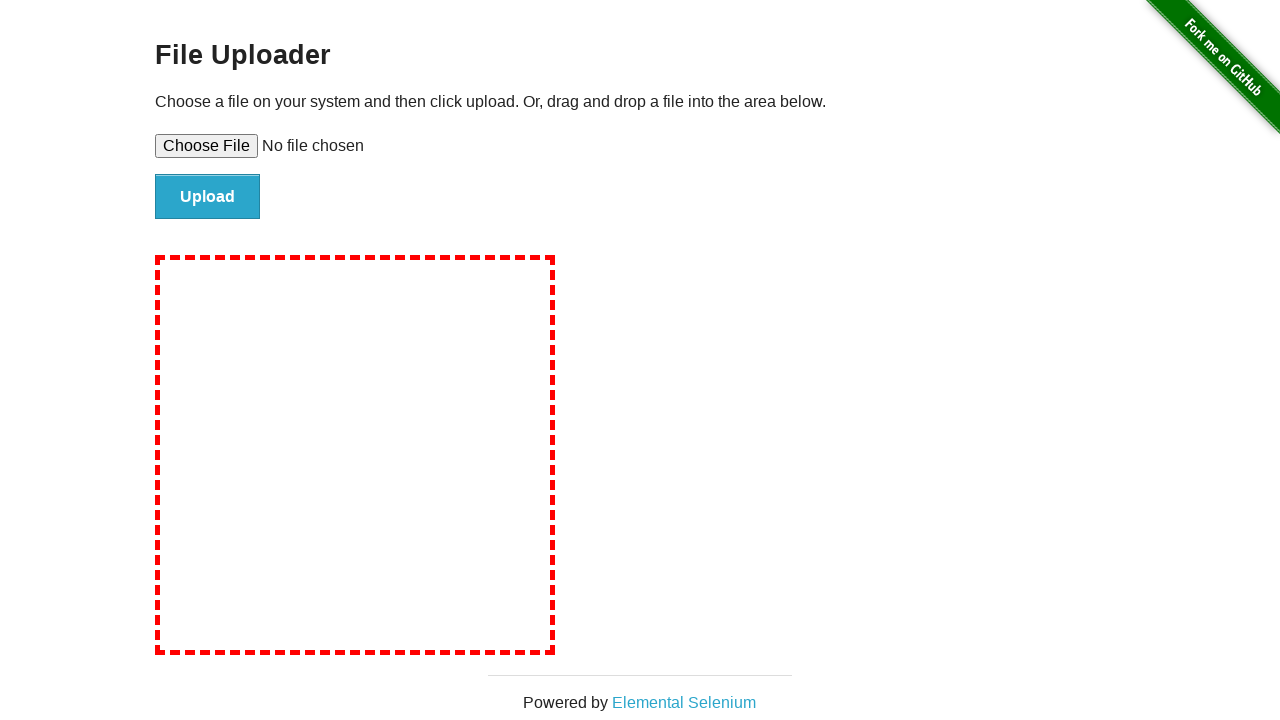

Set file input with temporary test file
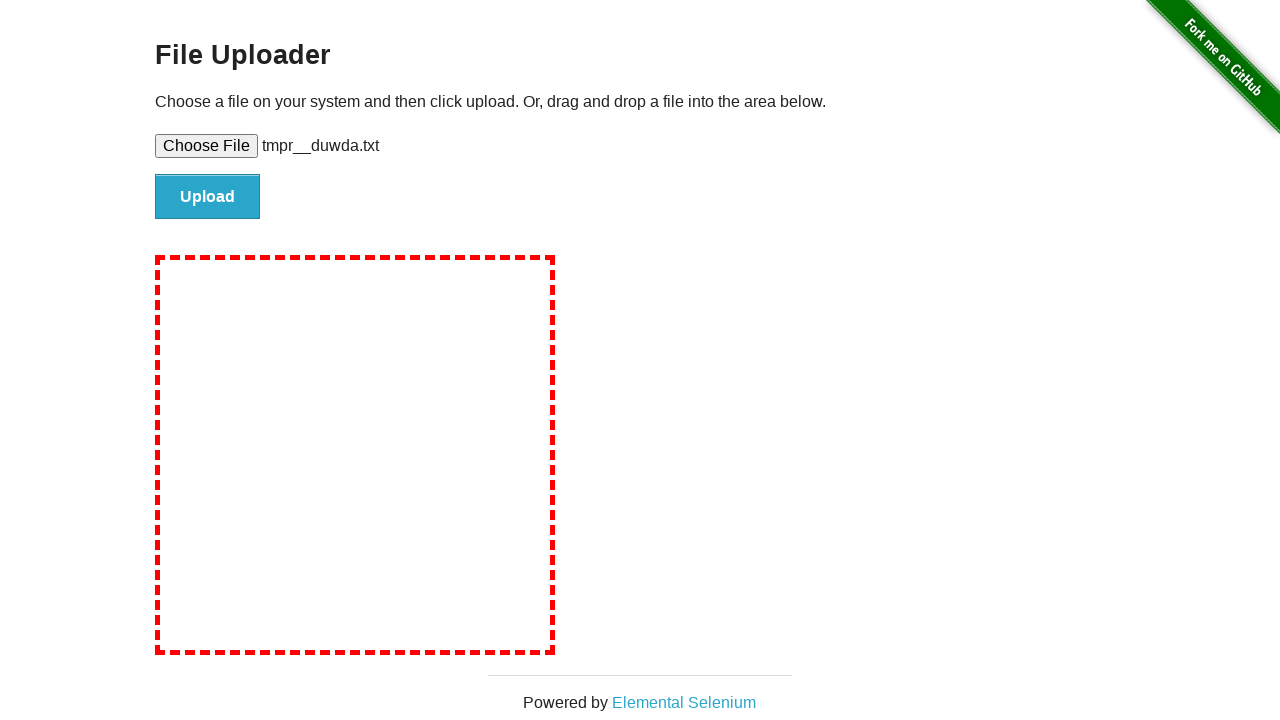

Clicked file upload submit button at (208, 197) on #file-submit
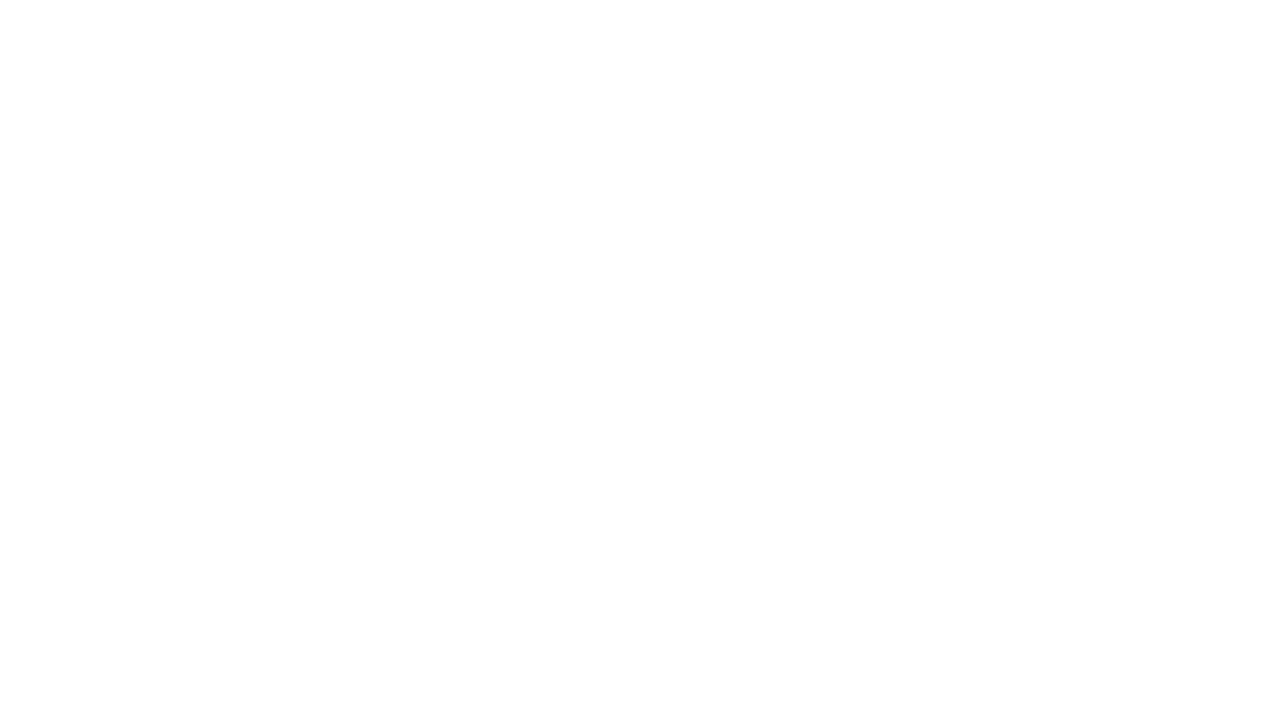

Upload confirmation message appeared
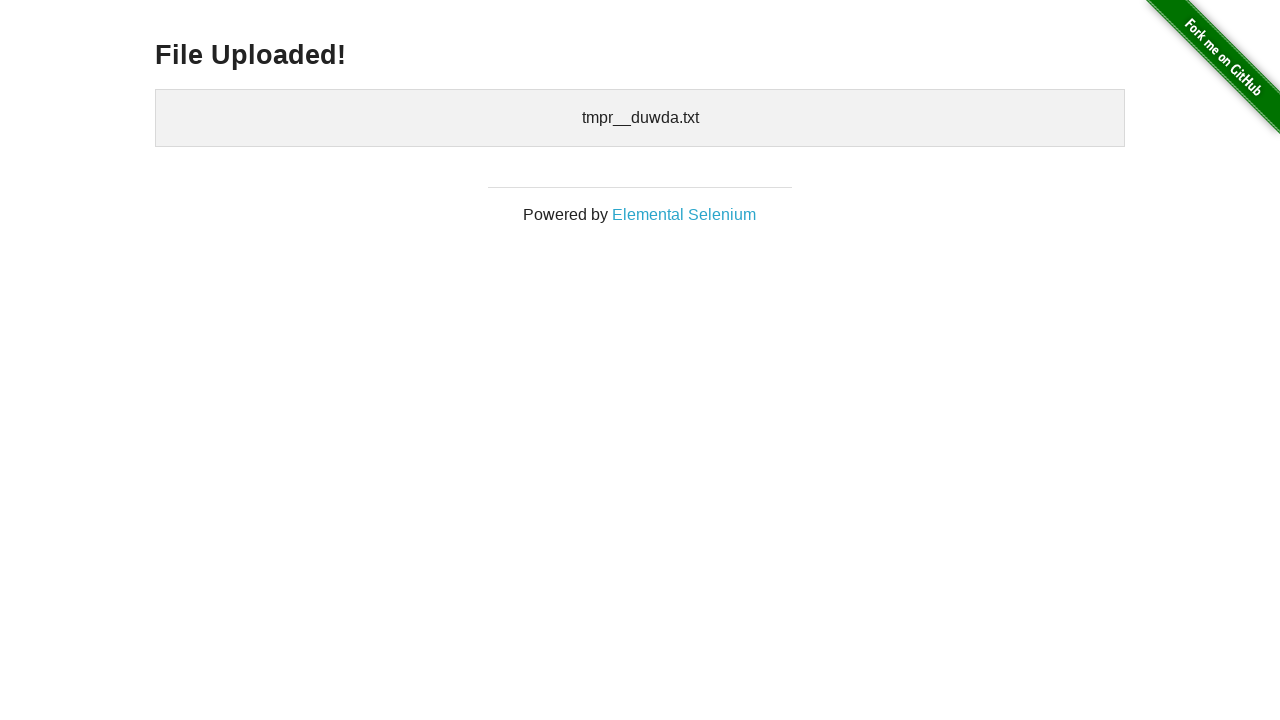

Retrieved upload confirmation text
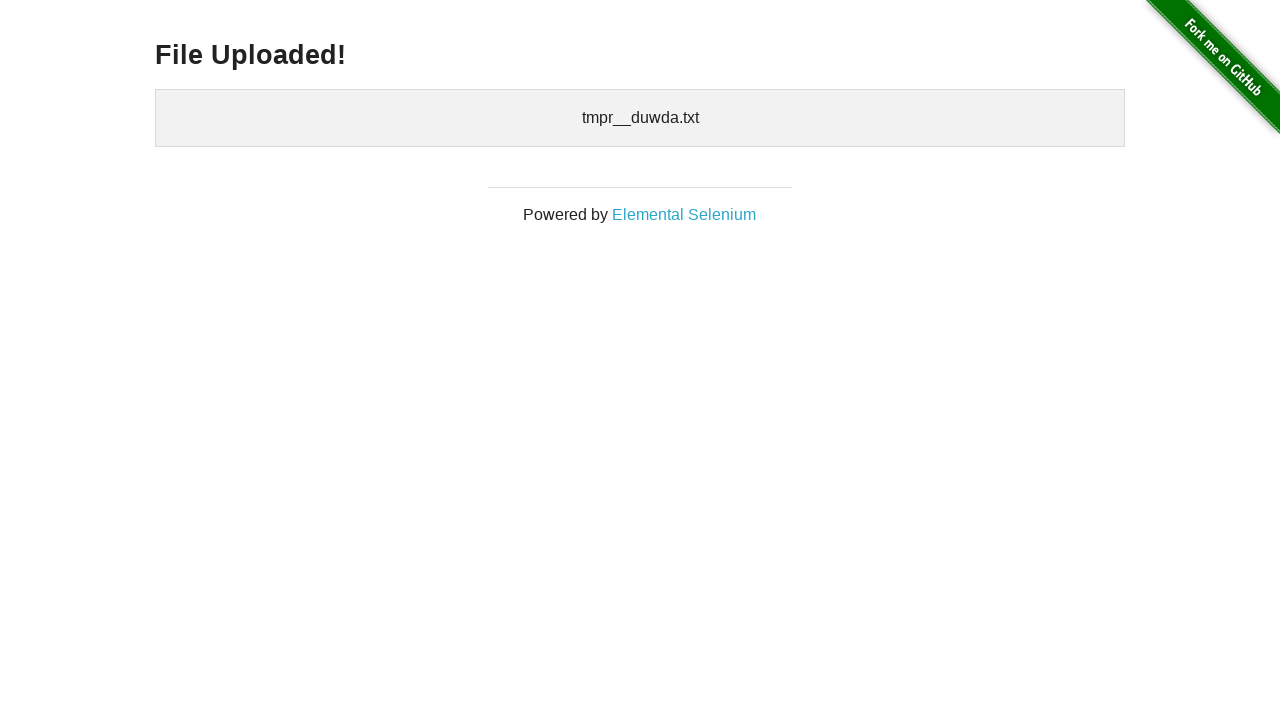

Verified upload confirmation contains filename 'tmpr__duwda.txt'
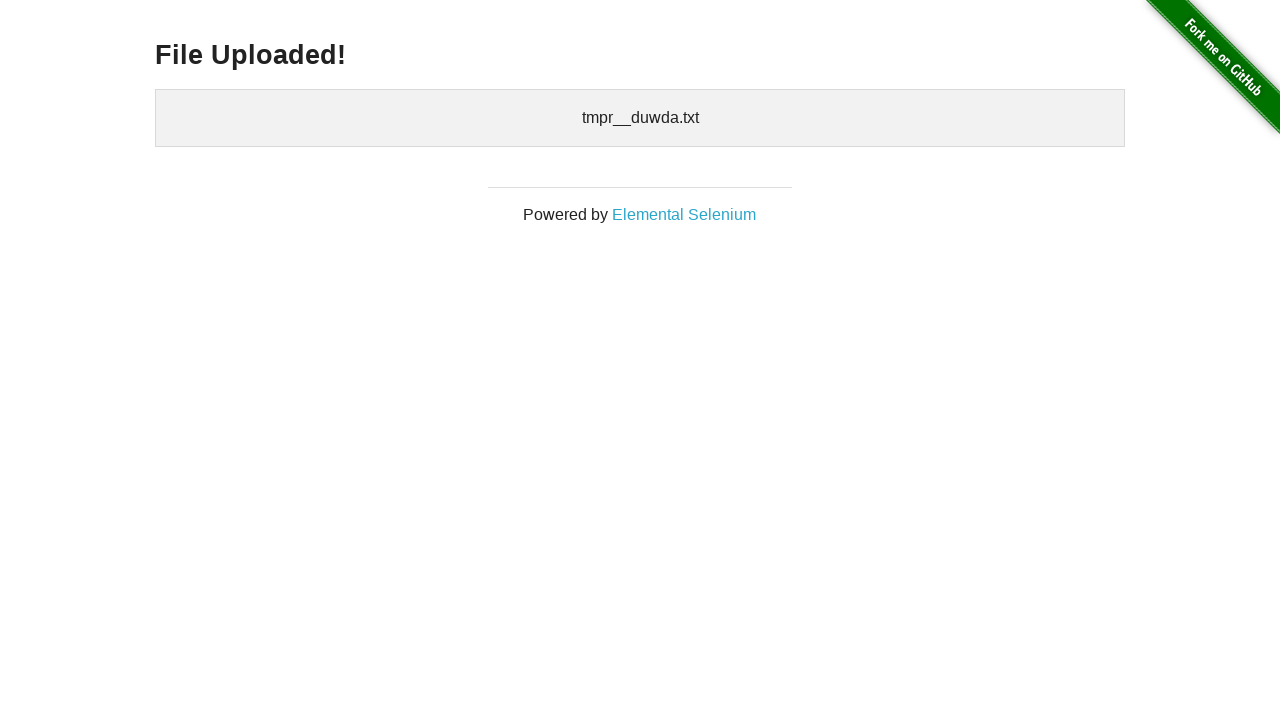

Cleaned up temporary test file
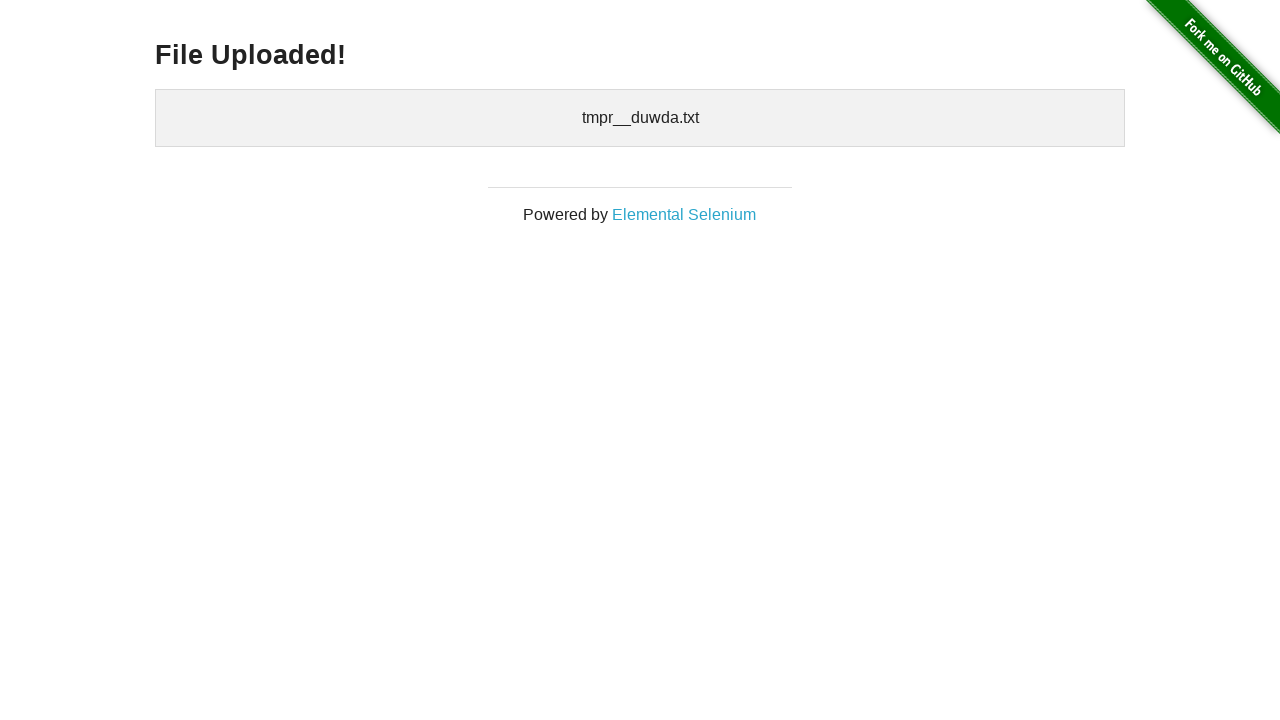

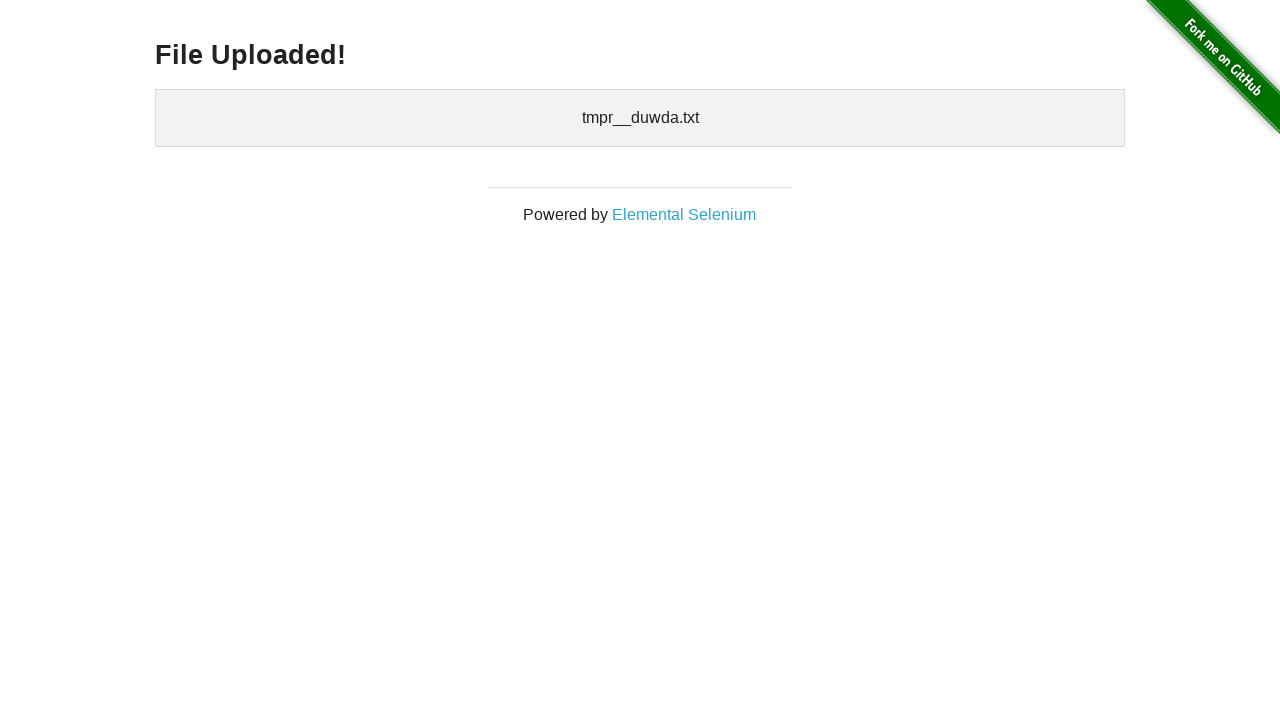